Navigates to the automationtalks.com homepage and verifies the page loads by checking the title

Starting URL: https://automationtalks.com/

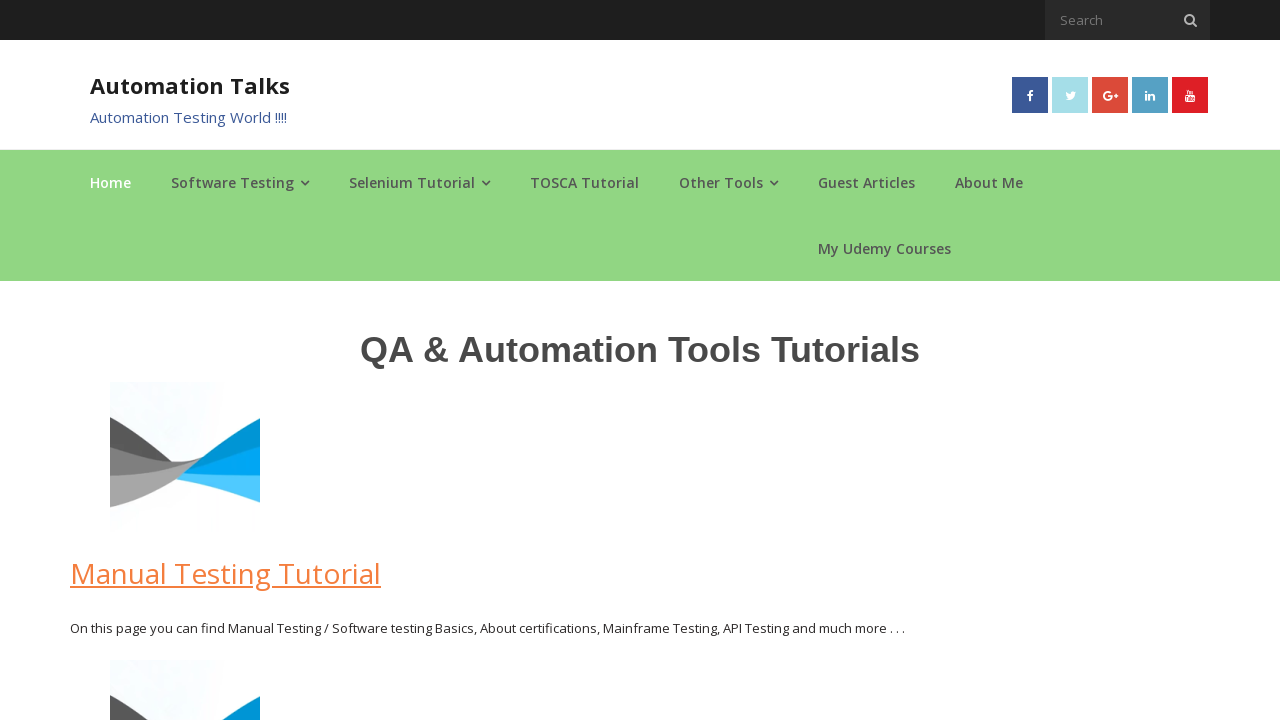

Navigated to automationtalks.com homepage
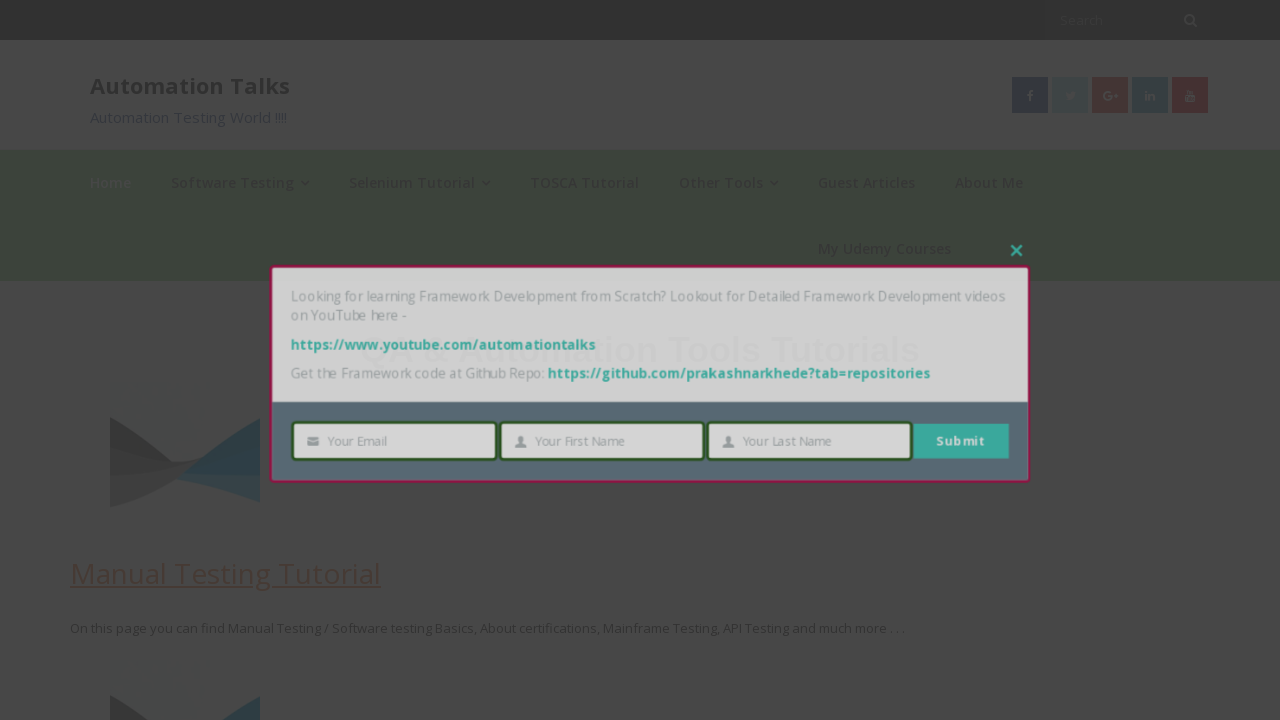

Page loaded - domcontentloaded state reached
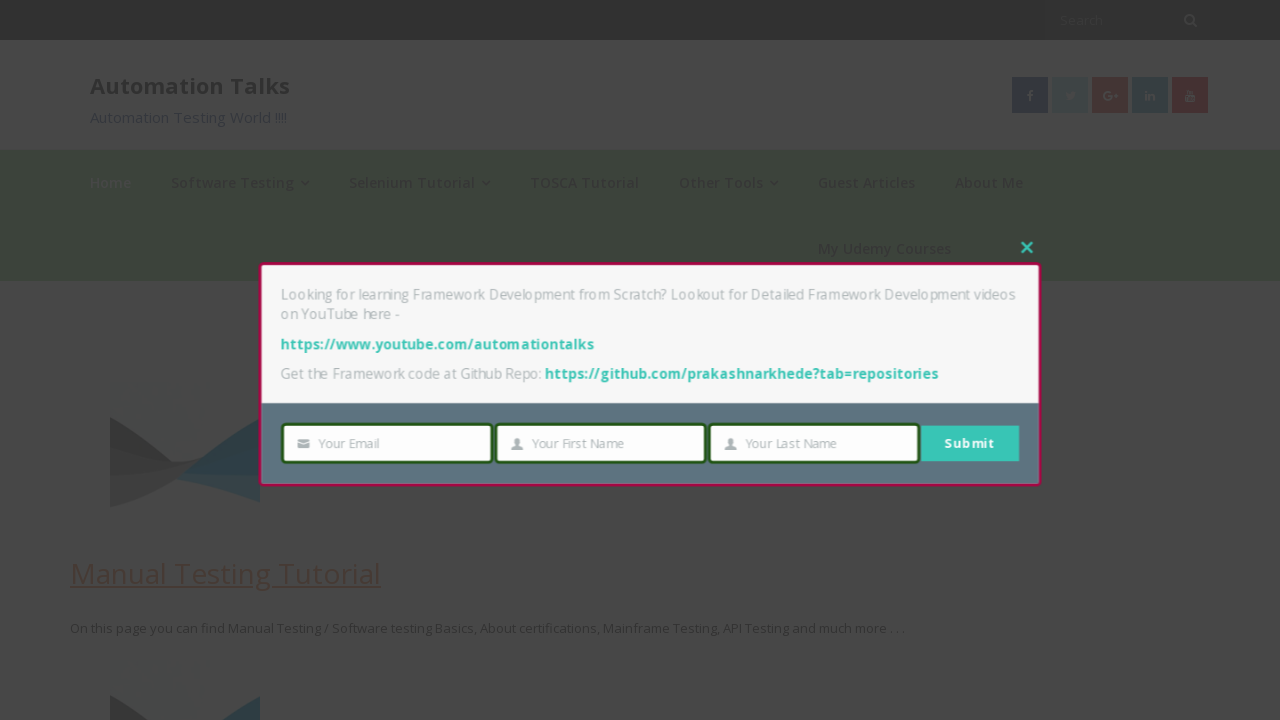

Retrieved page title: AutomationTalks - Learn Automation Testing
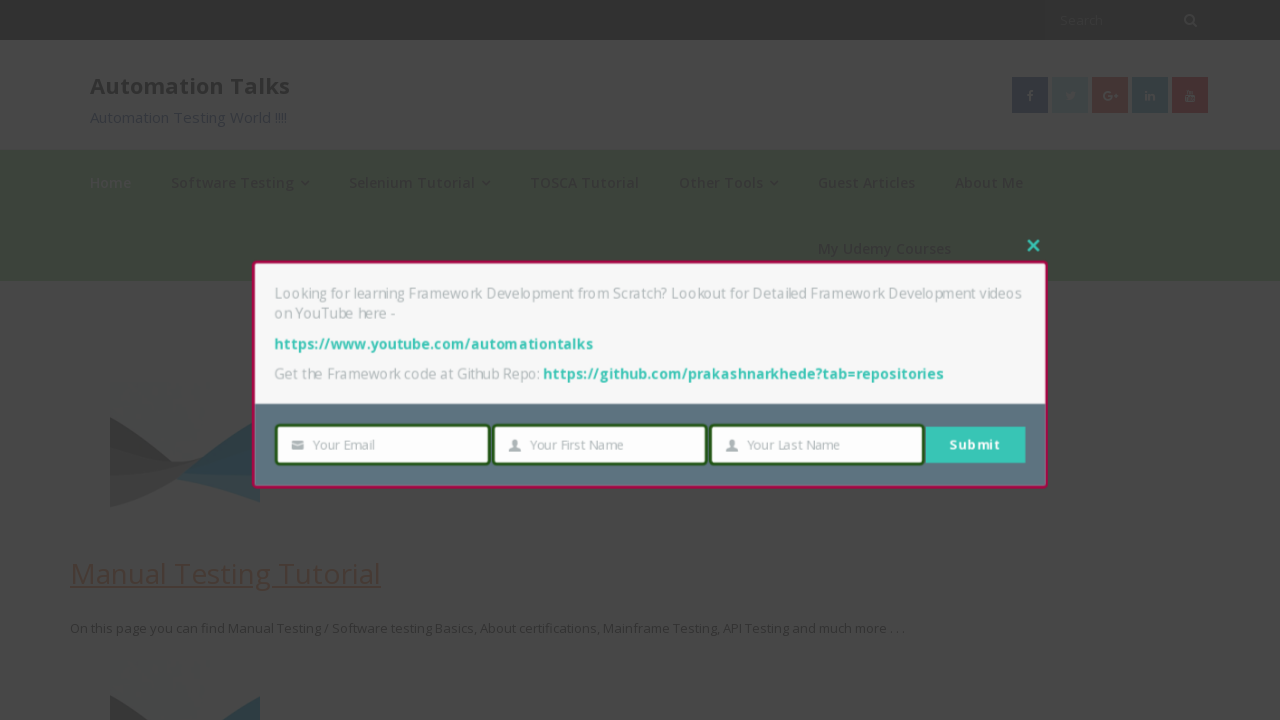

Printed title verification: Test 3 Title is AutomationTalks - Learn Automation Testing
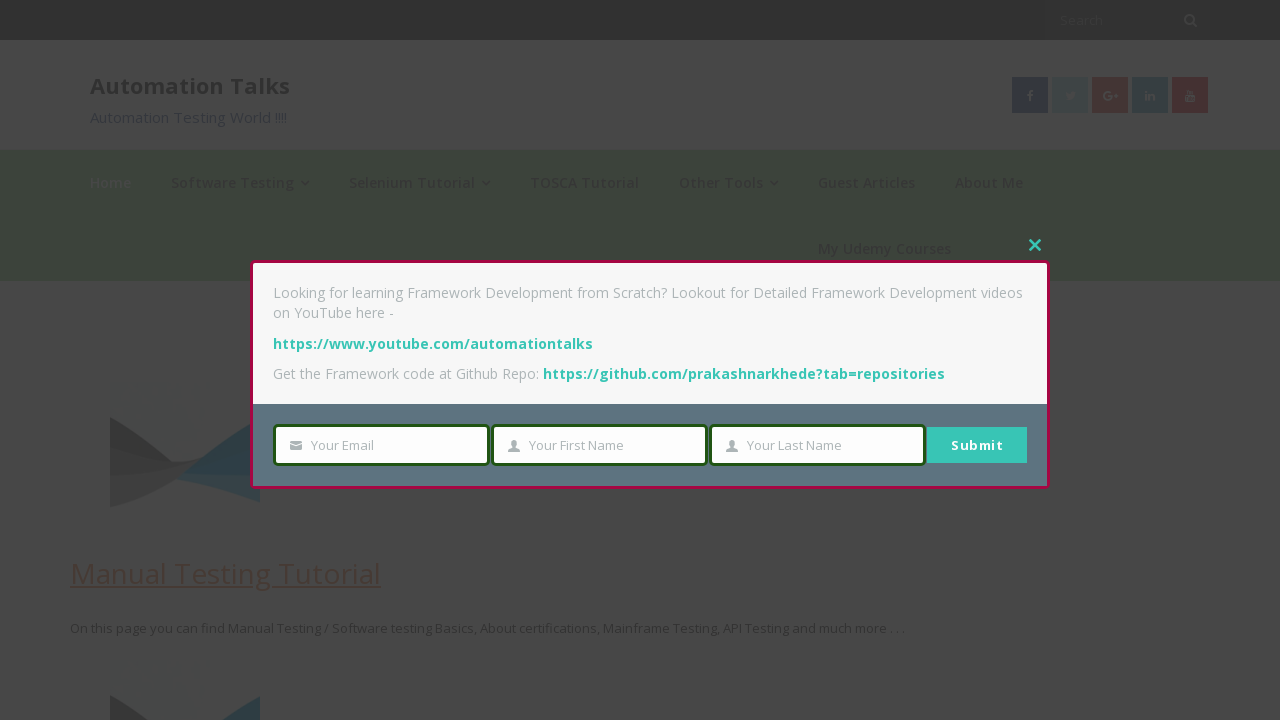

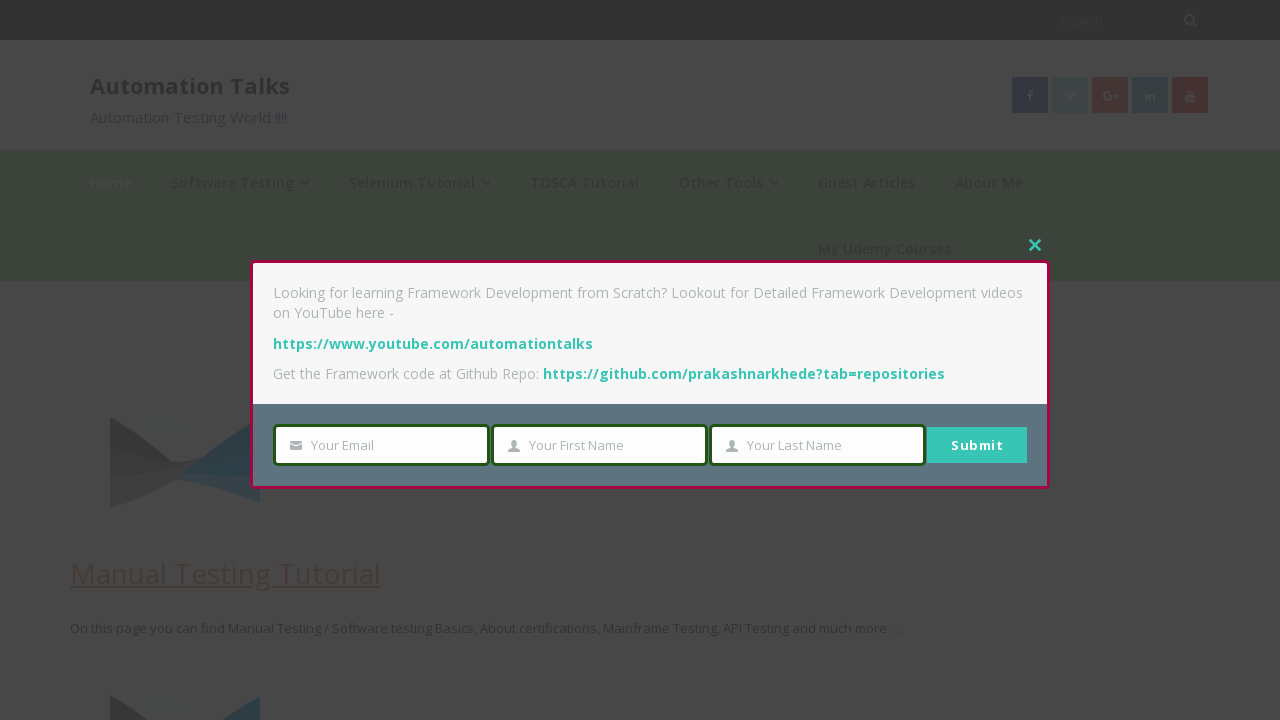